Tests the datepicker functionality by entering a date value and pressing Enter to submit it

Starting URL: https://formy-project.herokuapp.com/datepicker

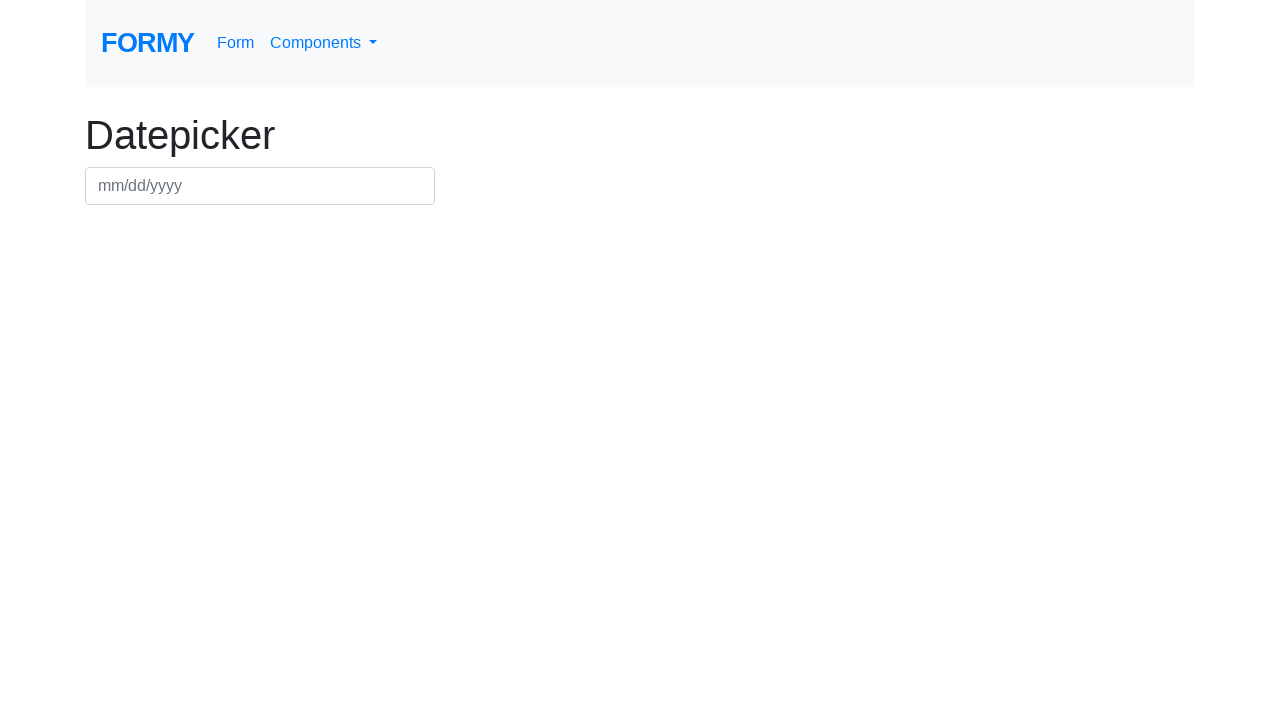

Filled datepicker input with date 08/15/2024 on #datepicker
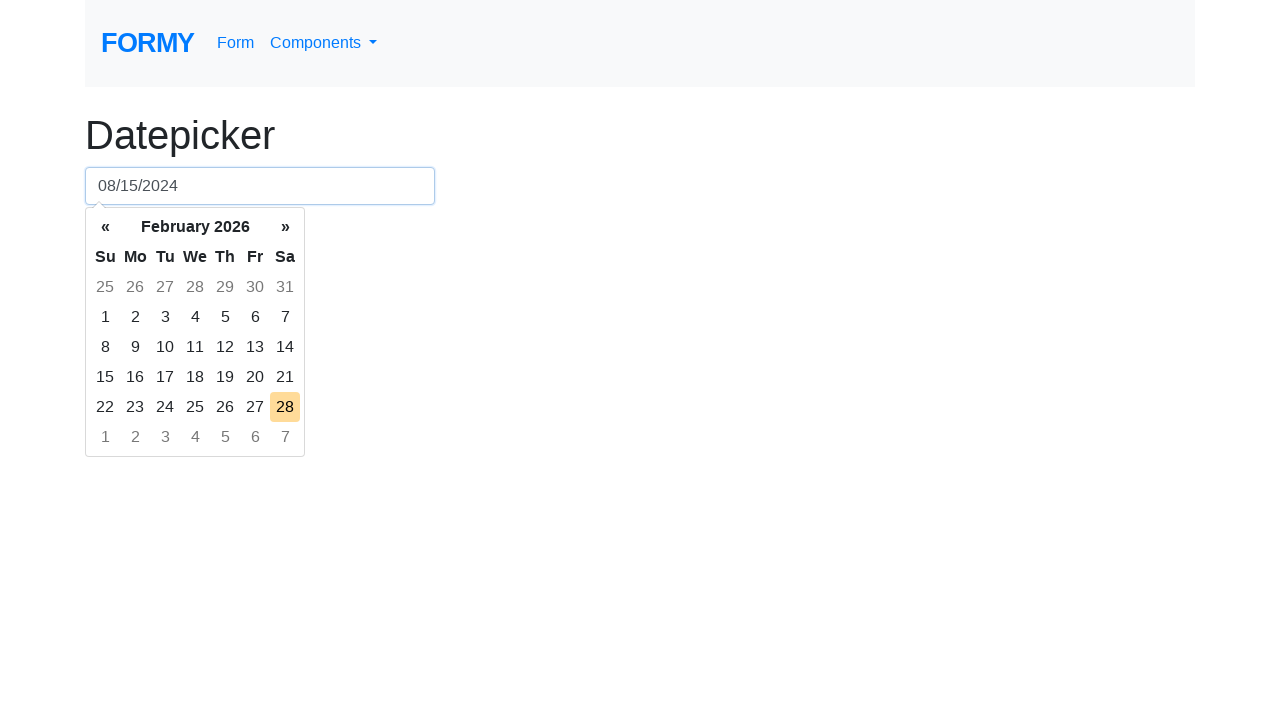

Pressed Enter to submit the date selection on #datepicker
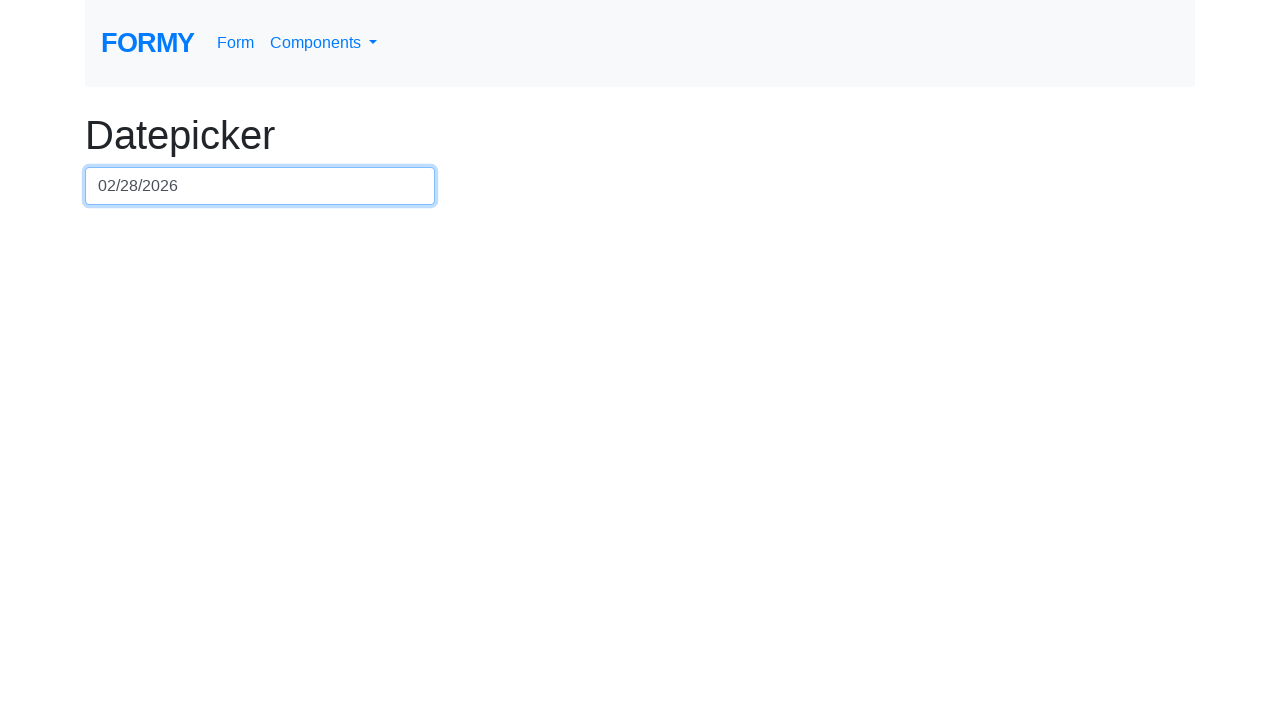

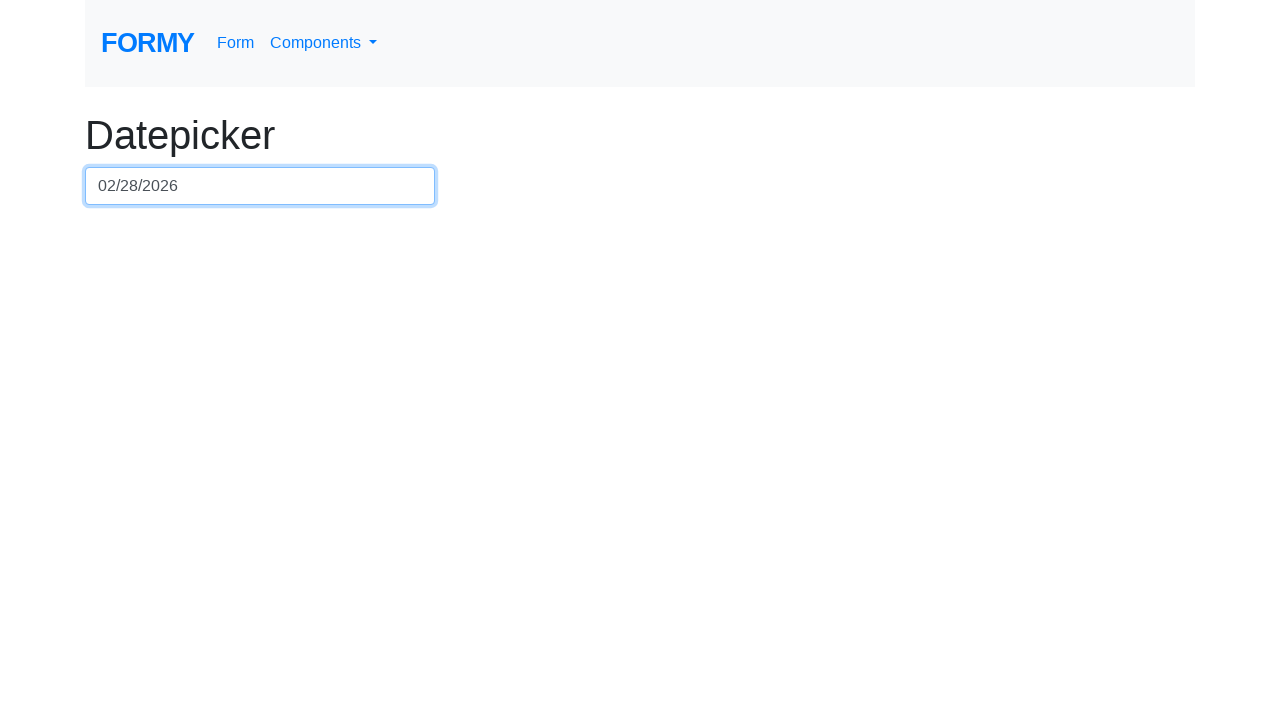